Tests drag and drop functionality by dragging a source element and dropping it onto a target element on the jQuery UI droppable demo page.

Starting URL: https://jqueryui.com/resources/demos/droppable/default.html

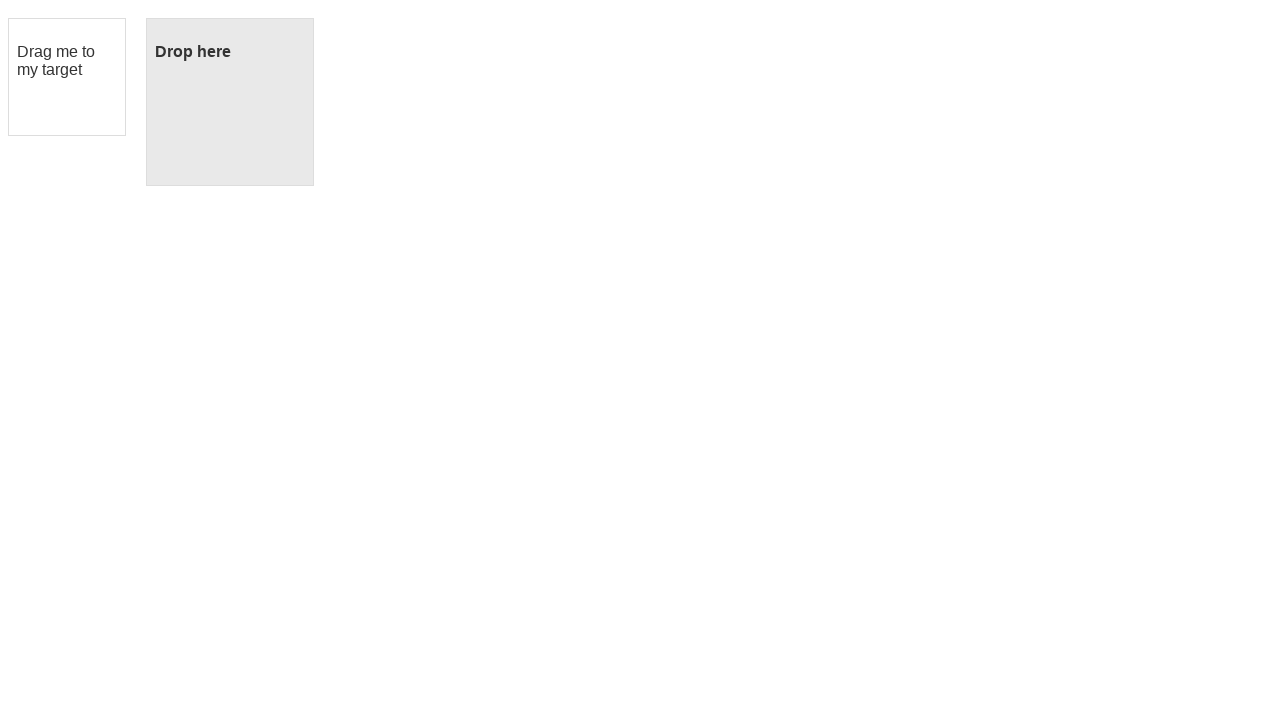

Waited for draggable element to be visible
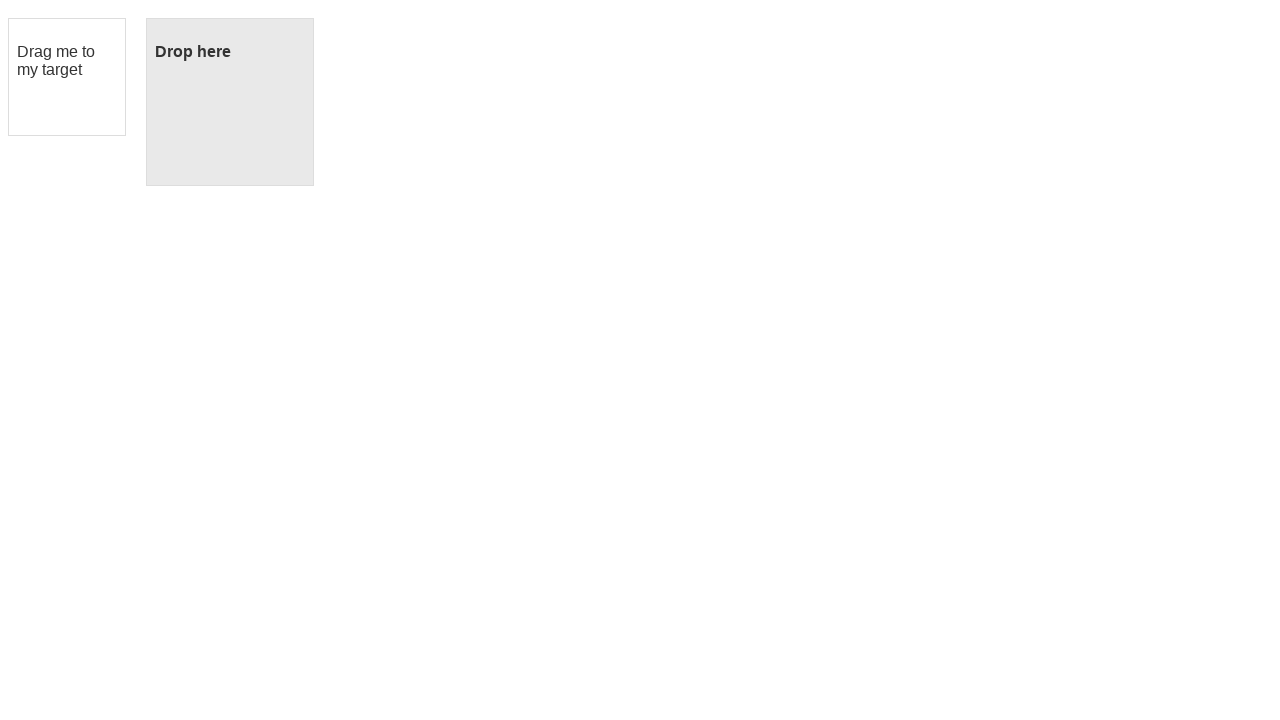

Waited for droppable element to be visible
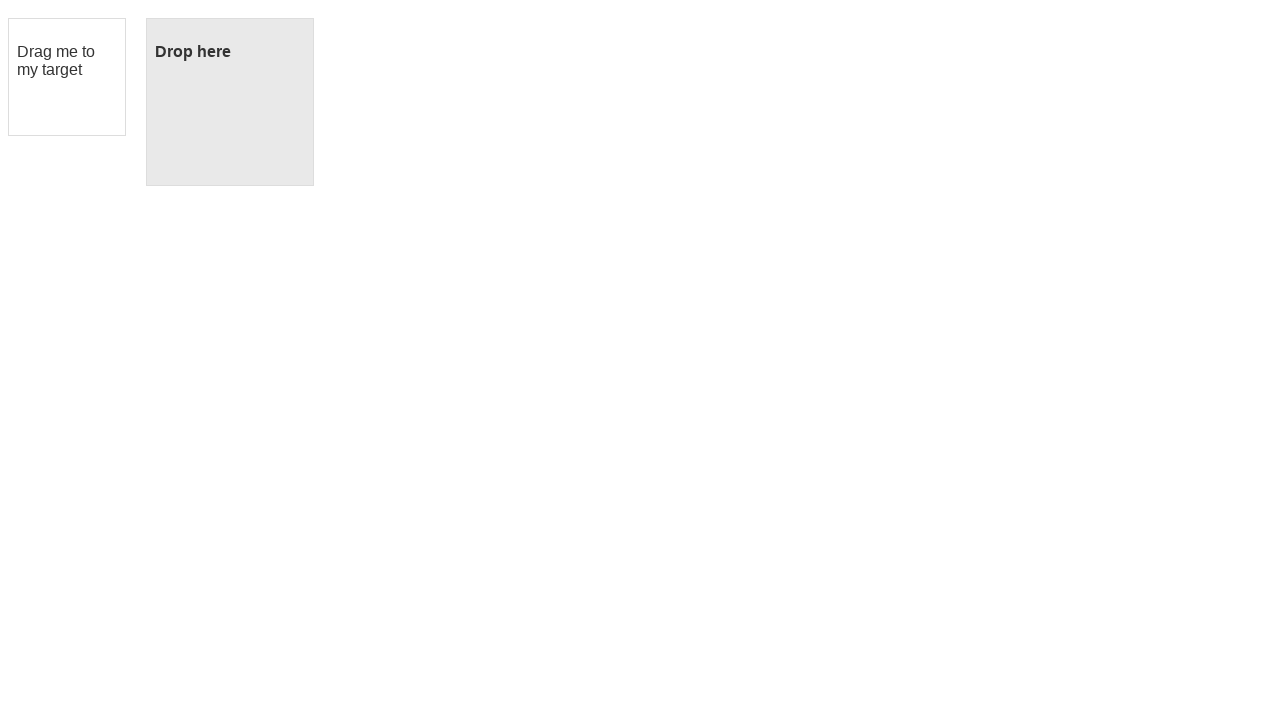

Located the draggable source element
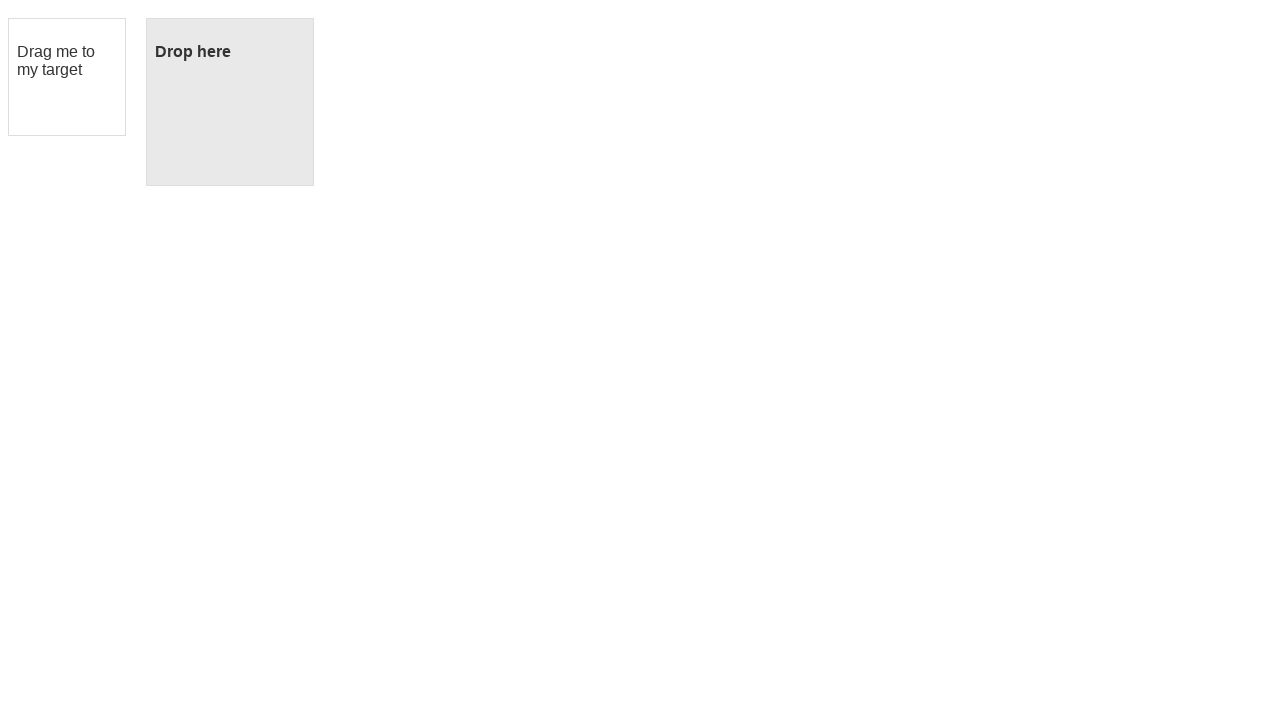

Located the droppable target element
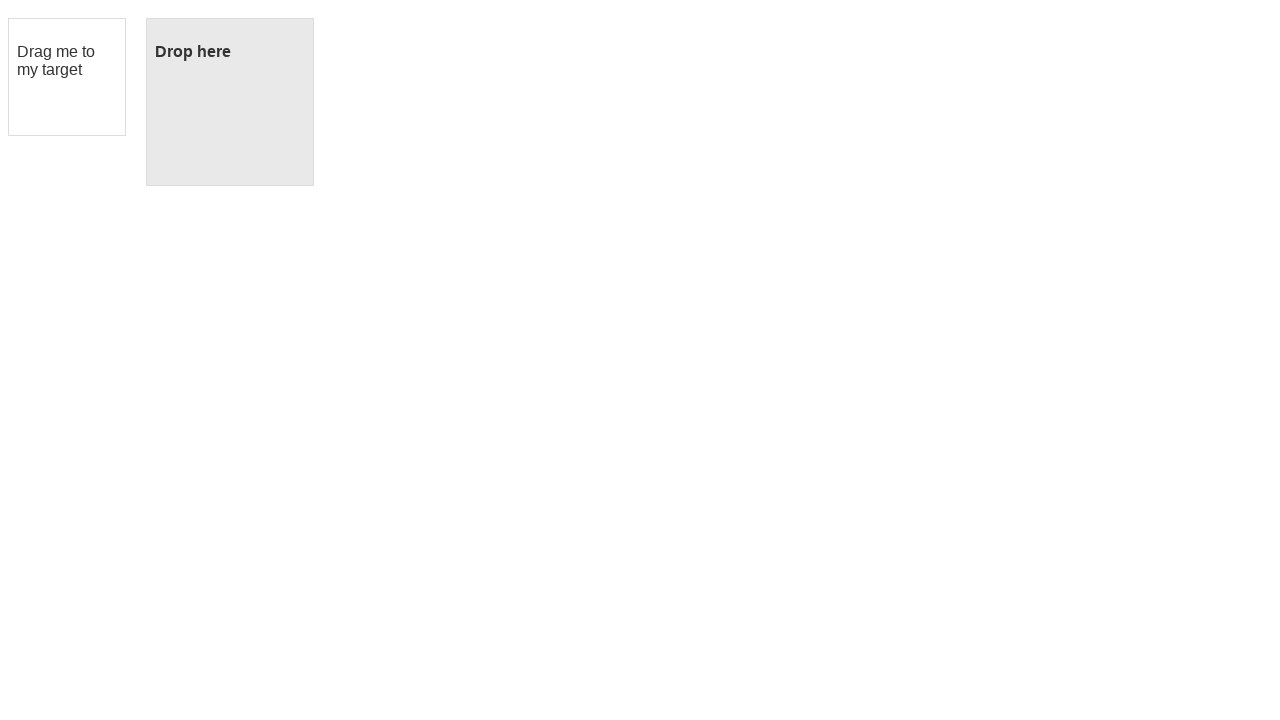

Dragged source element and dropped it onto target element at (230, 102)
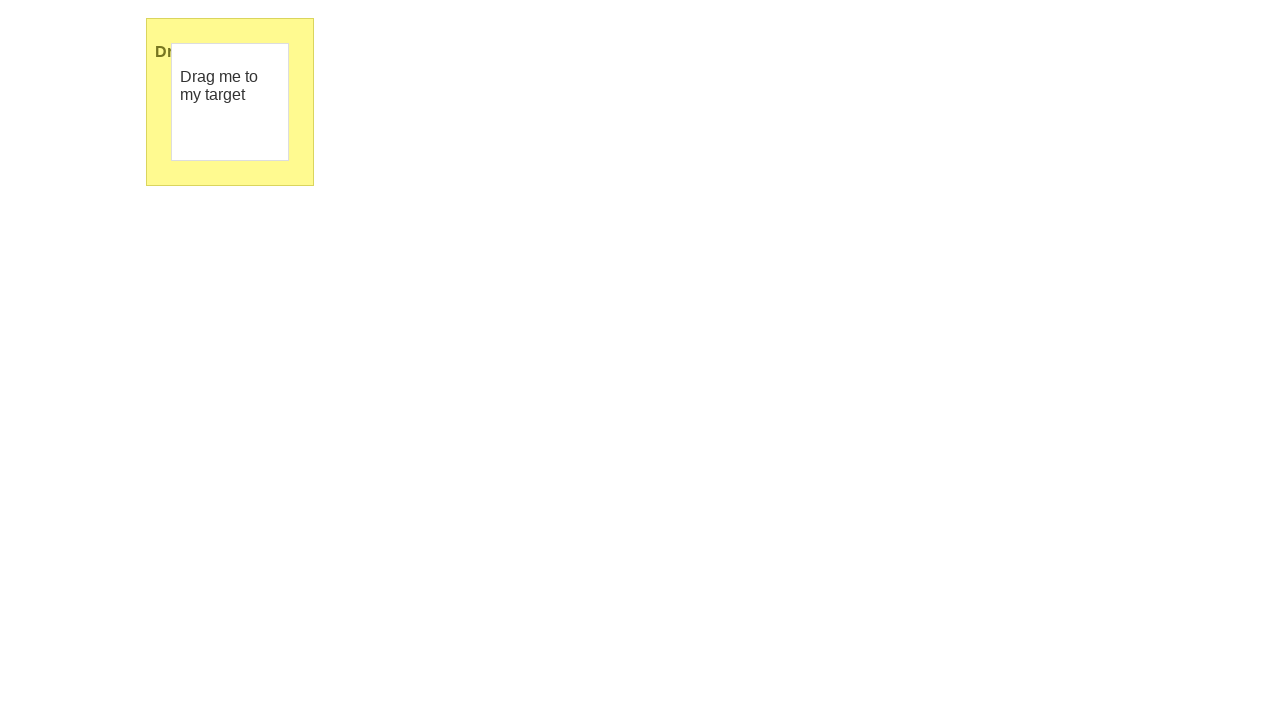

Verified drop was successful - droppable element now displays 'Dropped!' text
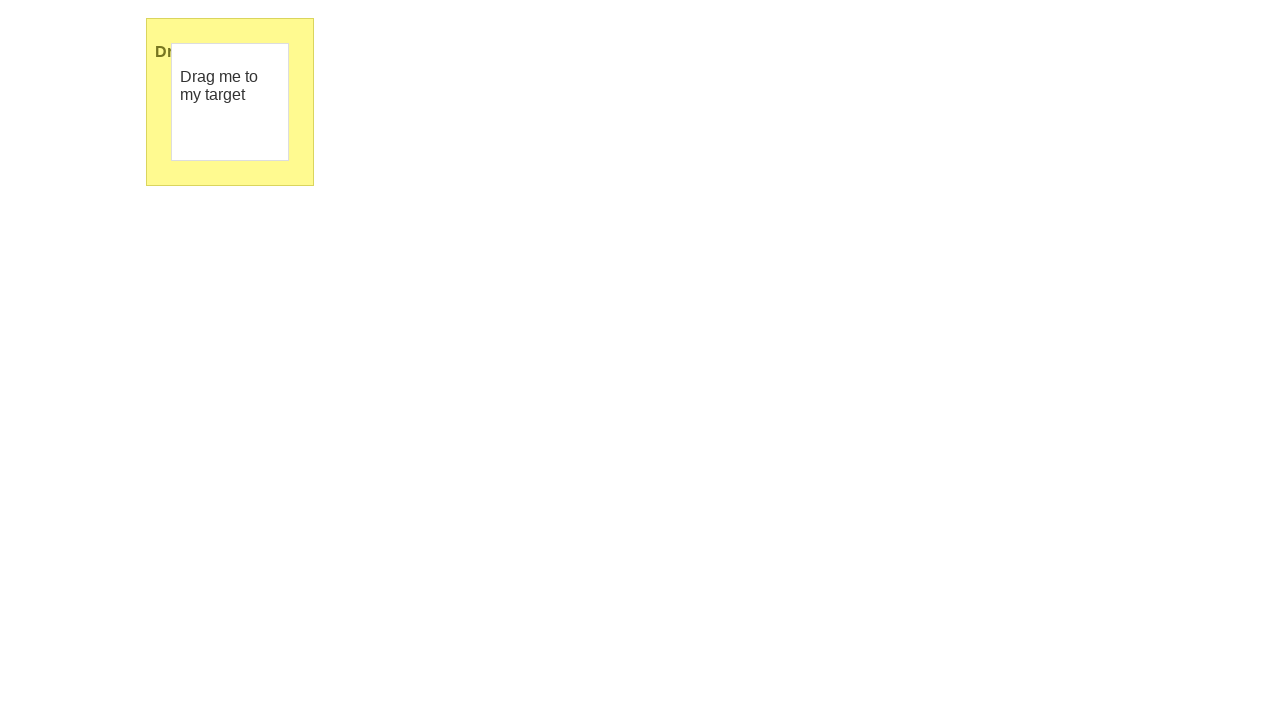

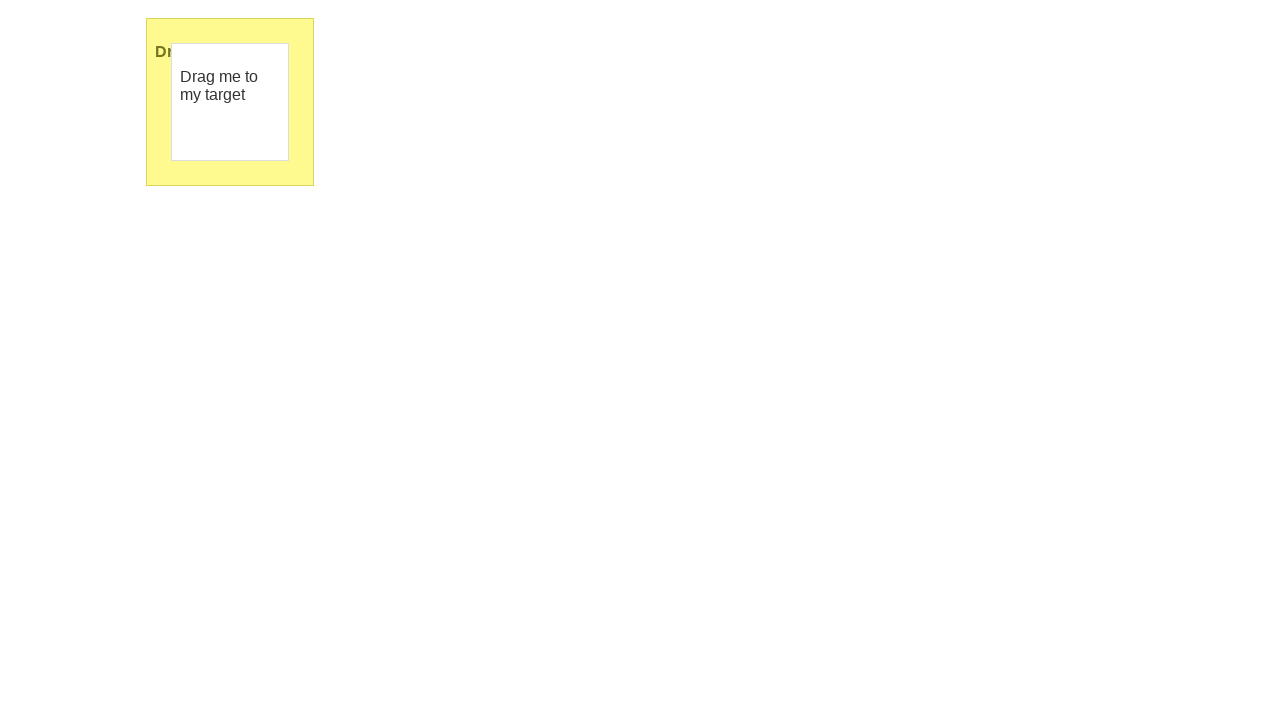